Tests the customer service contact form by filling in name, email, phone, and message fields, submitting the form, and verifying the thank you response message is displayed.

Starting URL: https://parabank.parasoft.com/parabank/index.htm

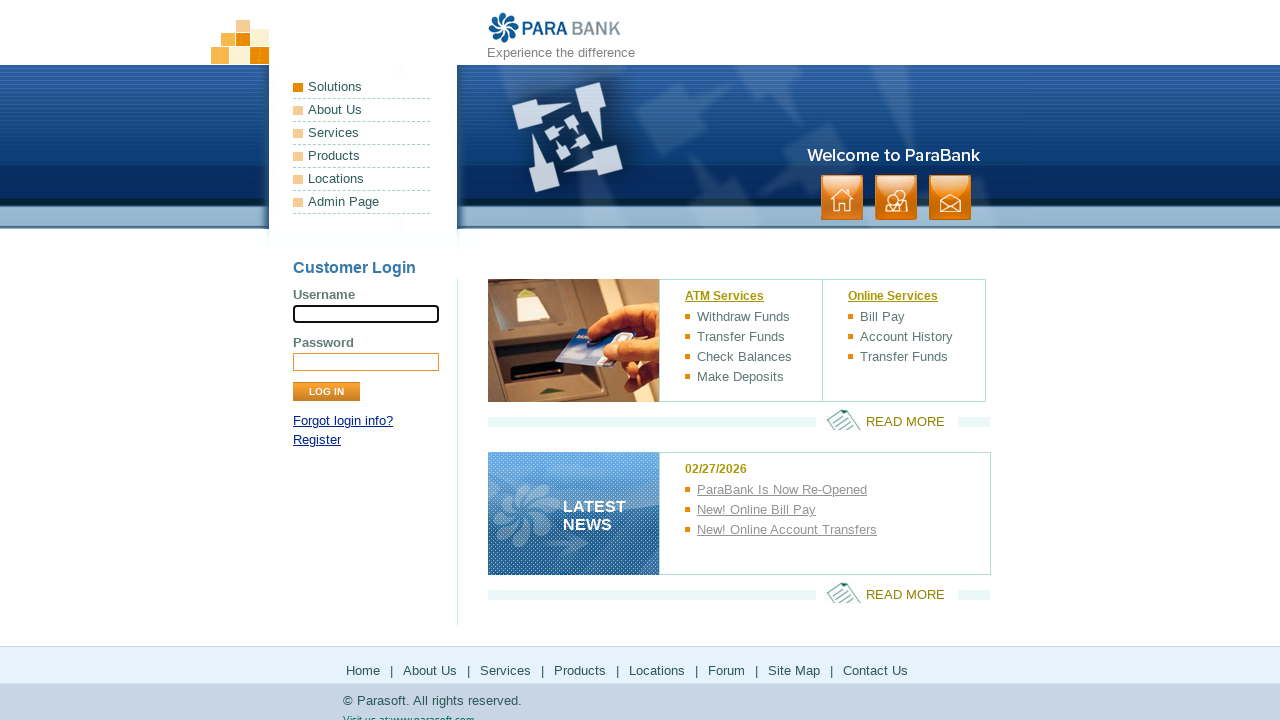

Clicked Contact link in header at (950, 198) on xpath=//div[@id='headerPanel']//li[@class='contact']
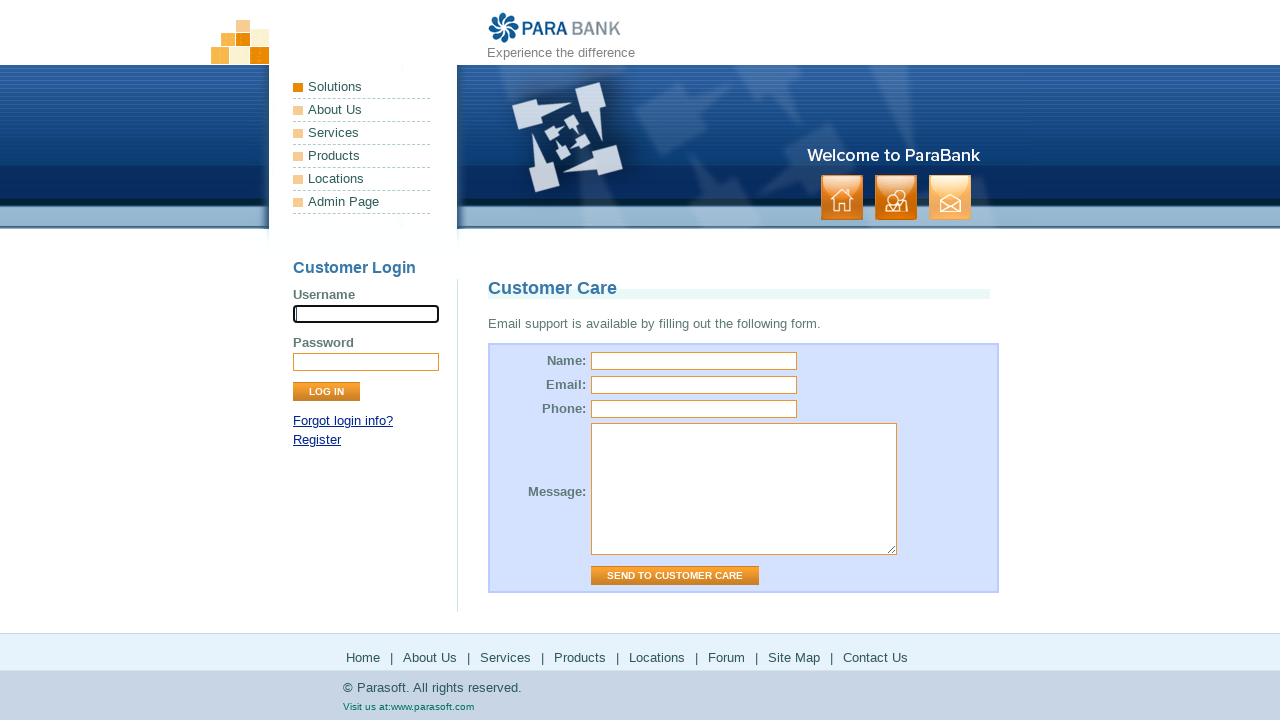

Filled name field with 'Mary Johnson' on #name
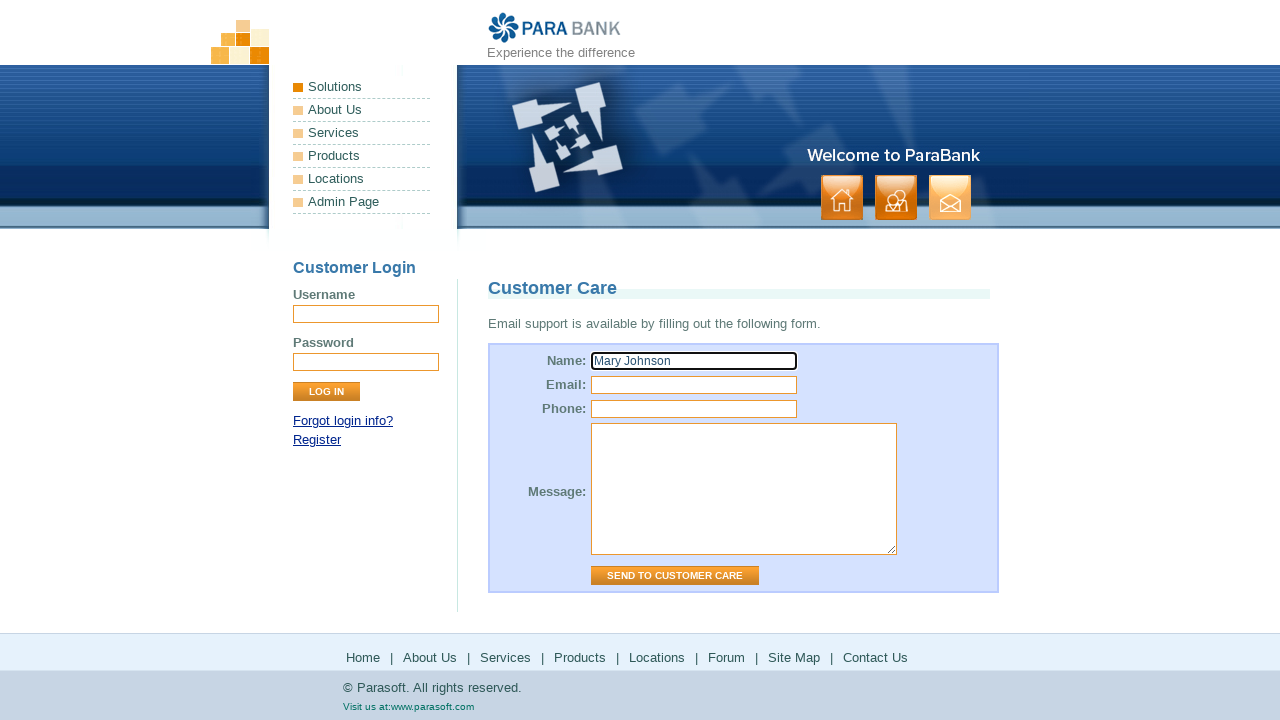

Filled email field with 'mj@test.com' on #email
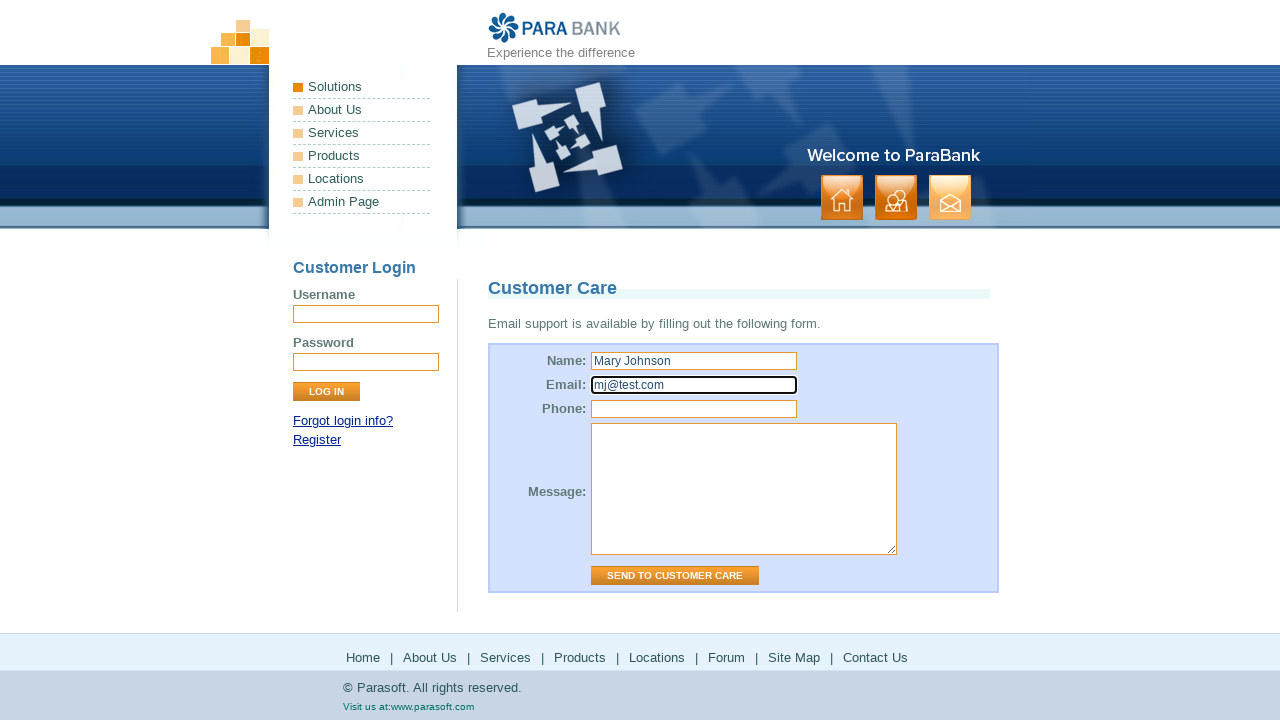

Filled phone field with '1234567' on #phone
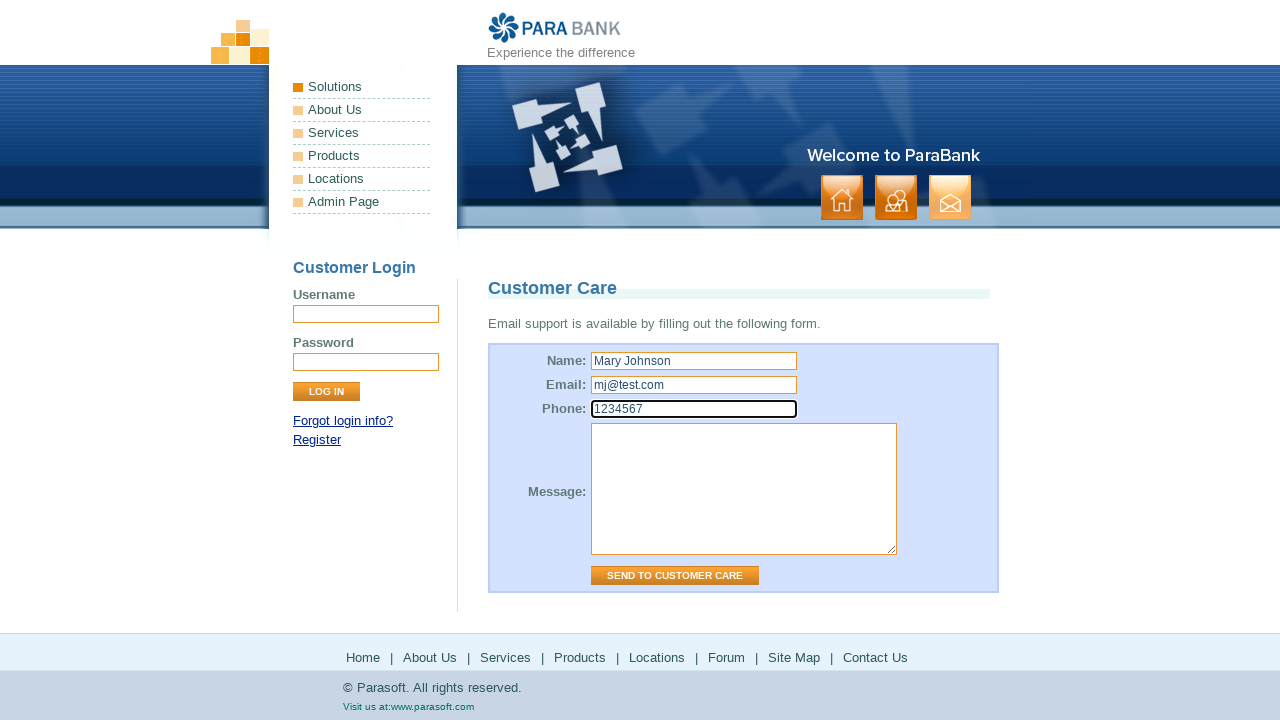

Filled message field with 'test text' on #message
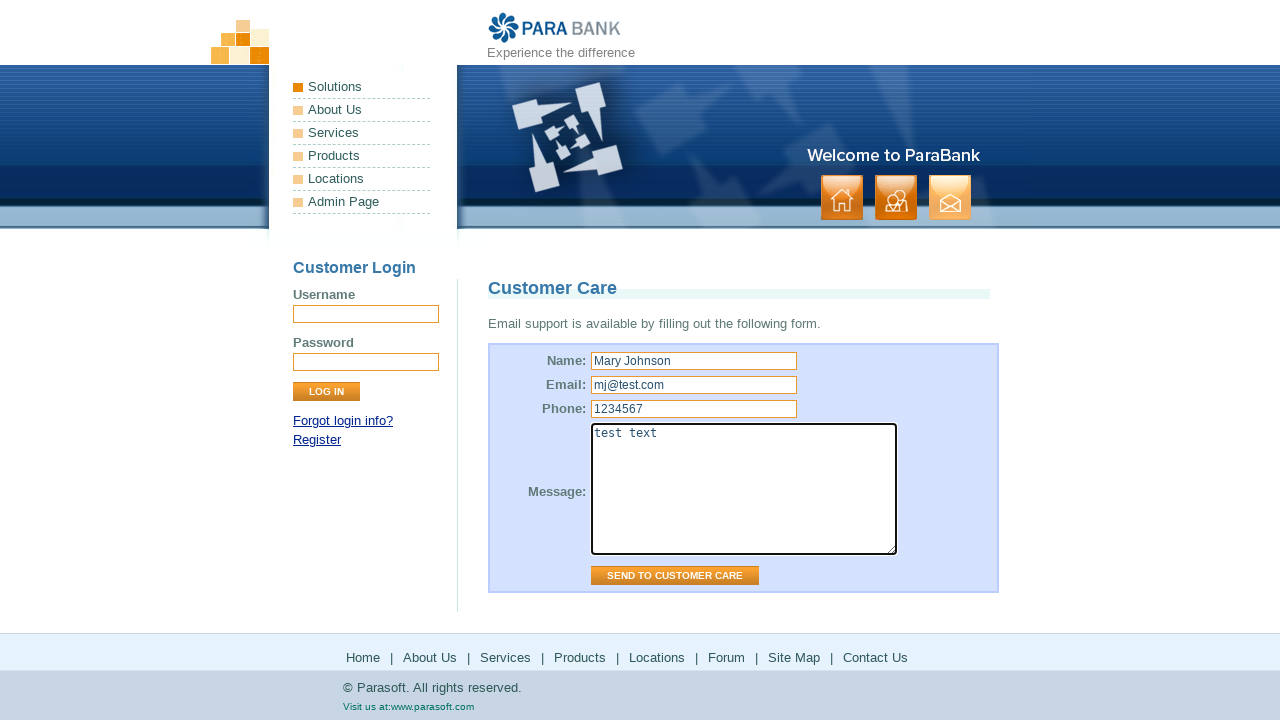

Clicked submit button on contact form at (675, 576) on xpath=//form[@id='contactForm']//input[@type='submit']
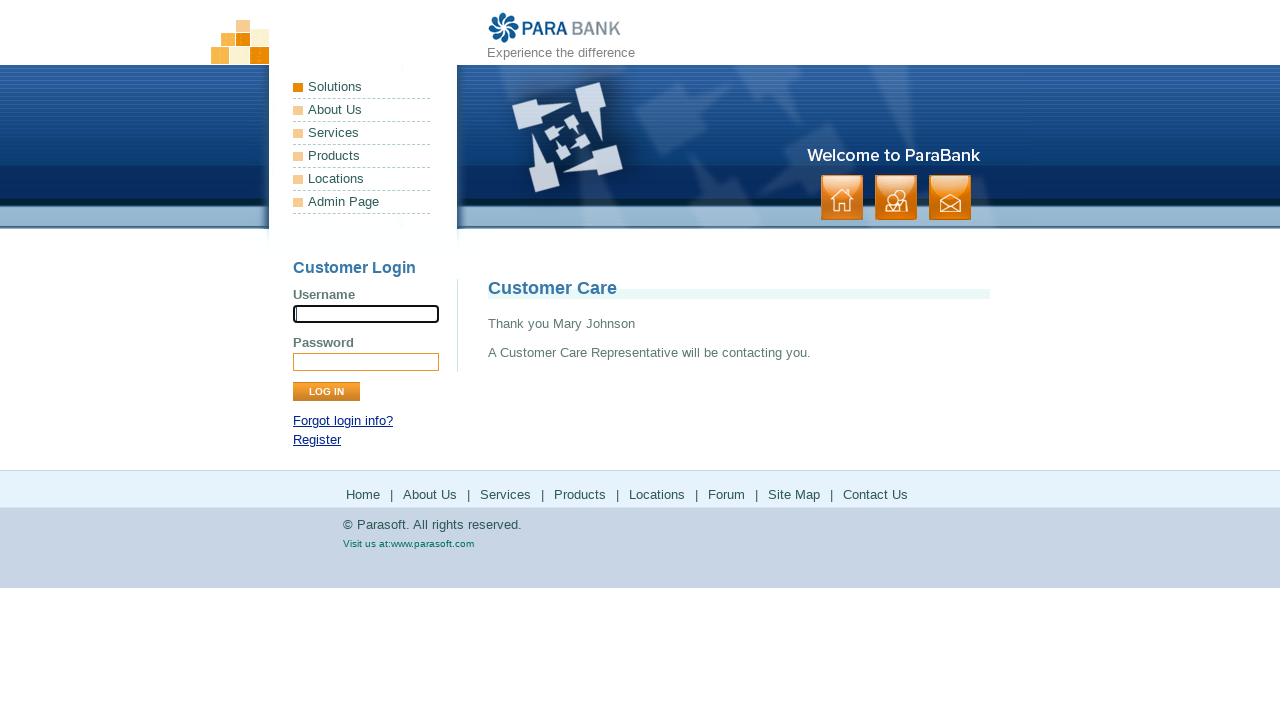

Response page heading loaded
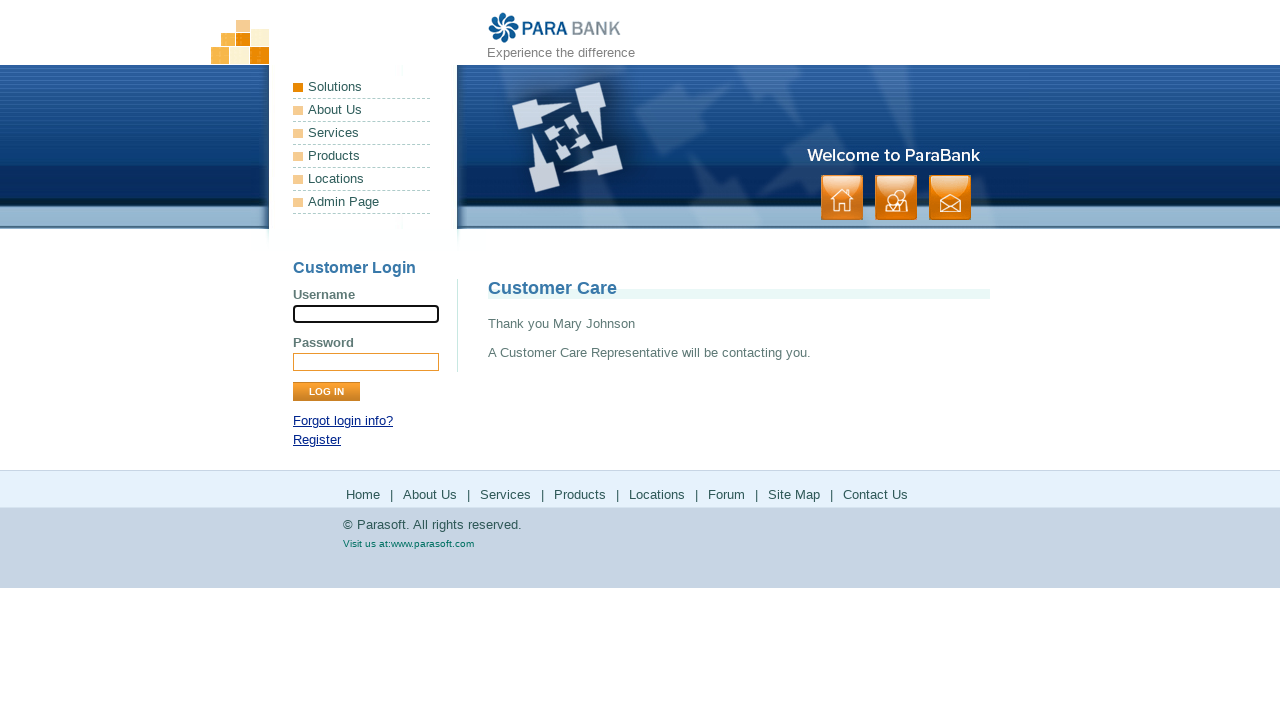

First paragraph of response loaded
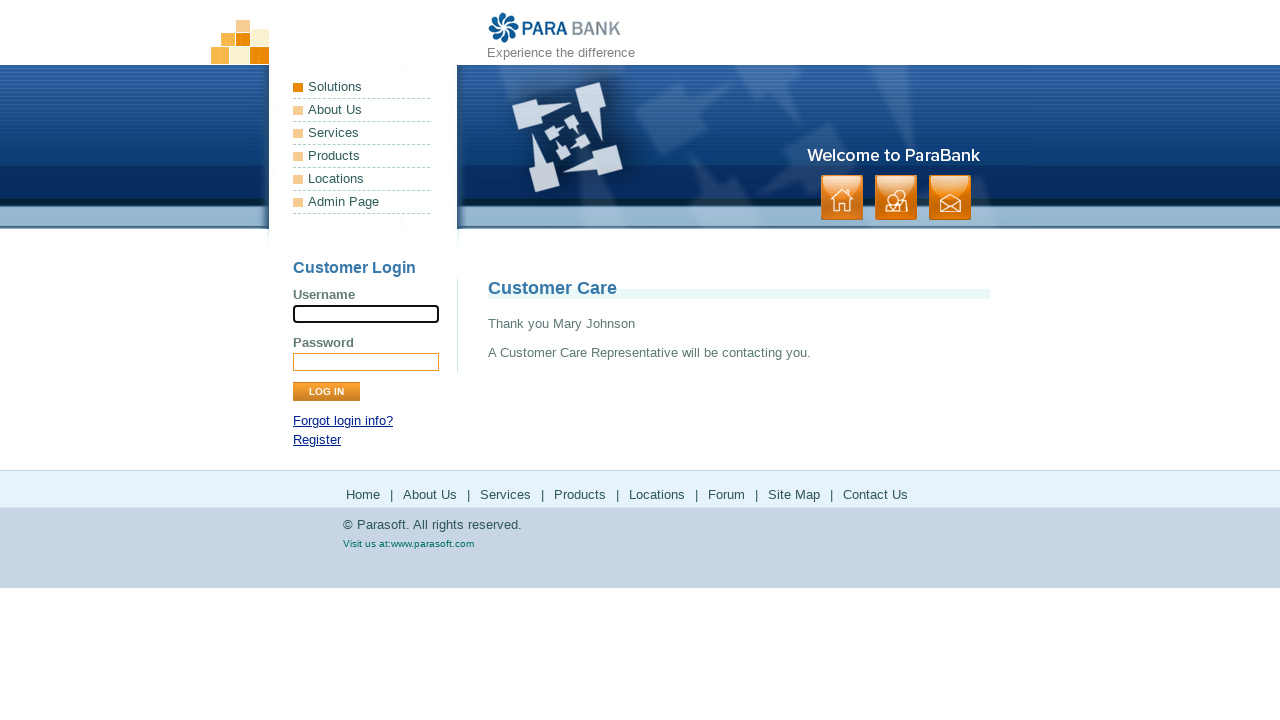

Second paragraph of response loaded
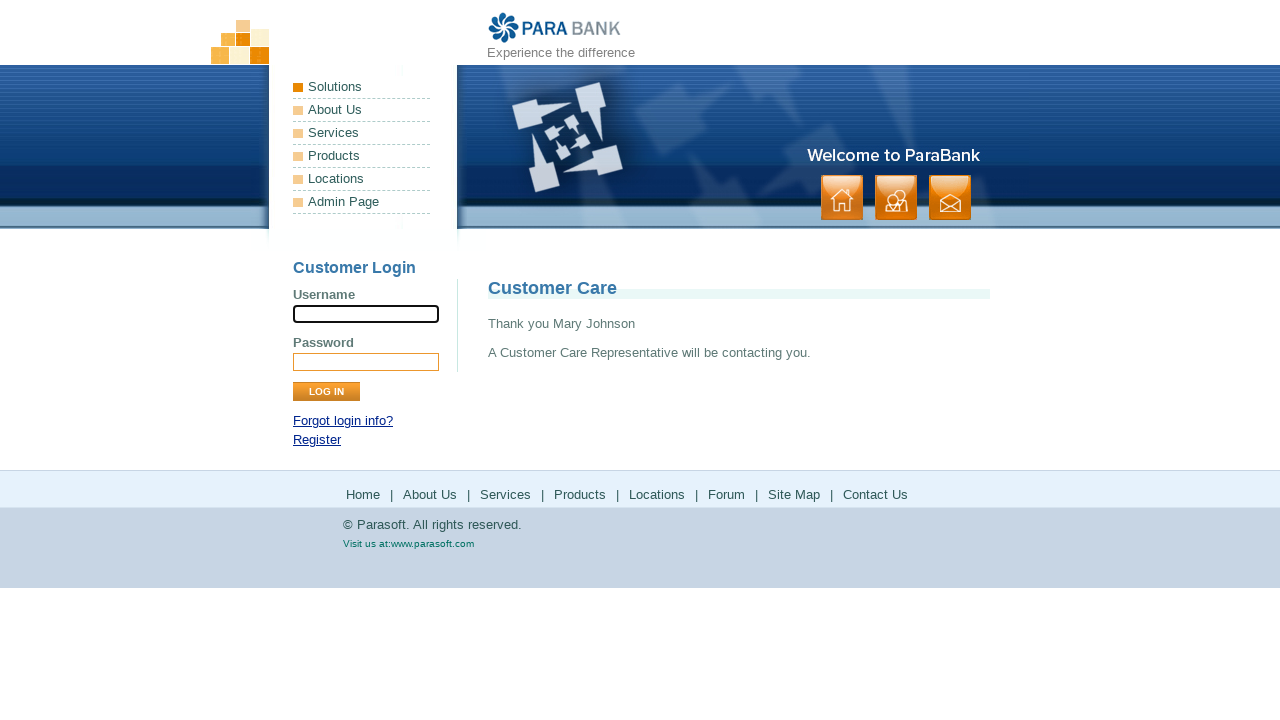

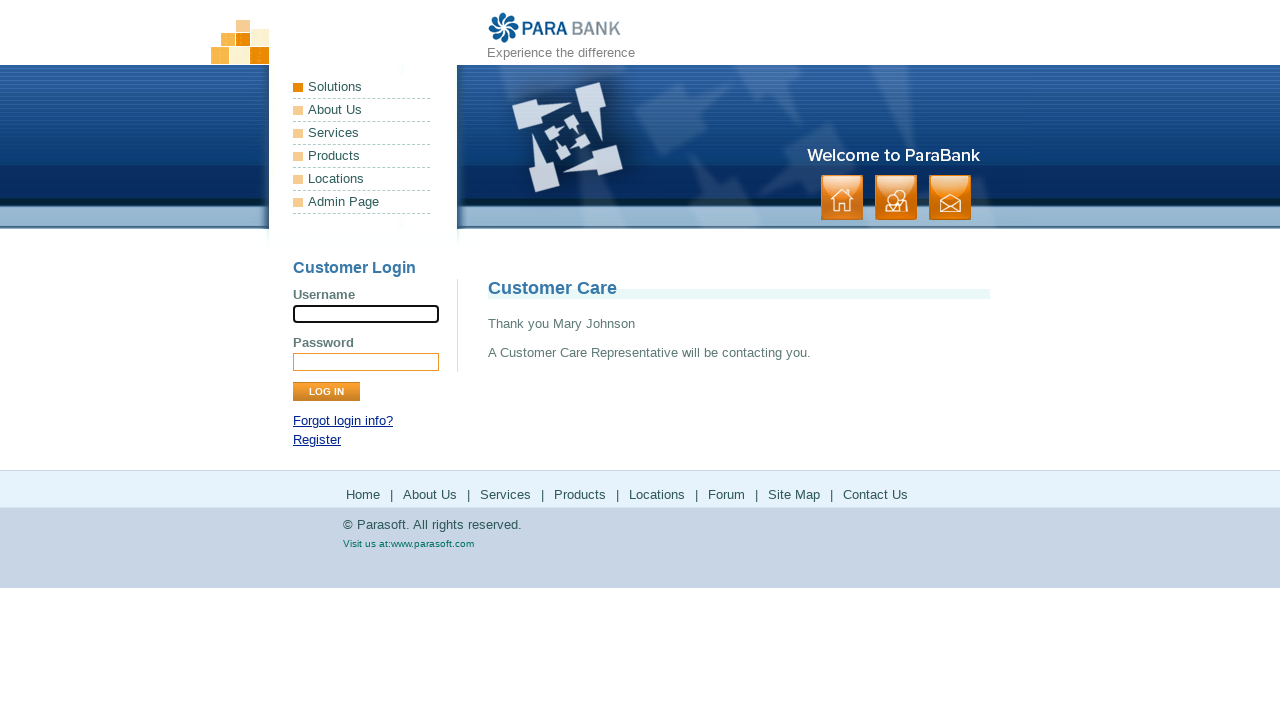